Opens a Twitch stream page and waits for the streaming content to load

Starting URL: https://www.twitch.tv/ekuegan

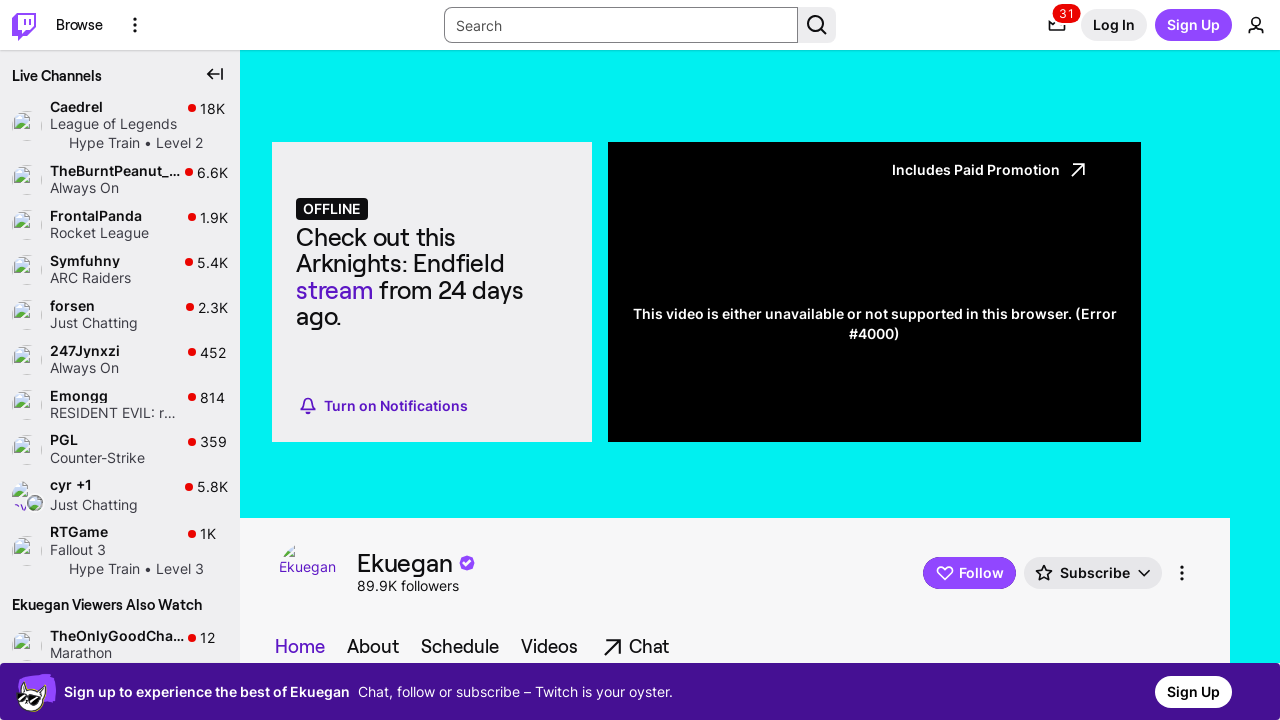

Waited 5 seconds for streaming content to load on Twitch stream page
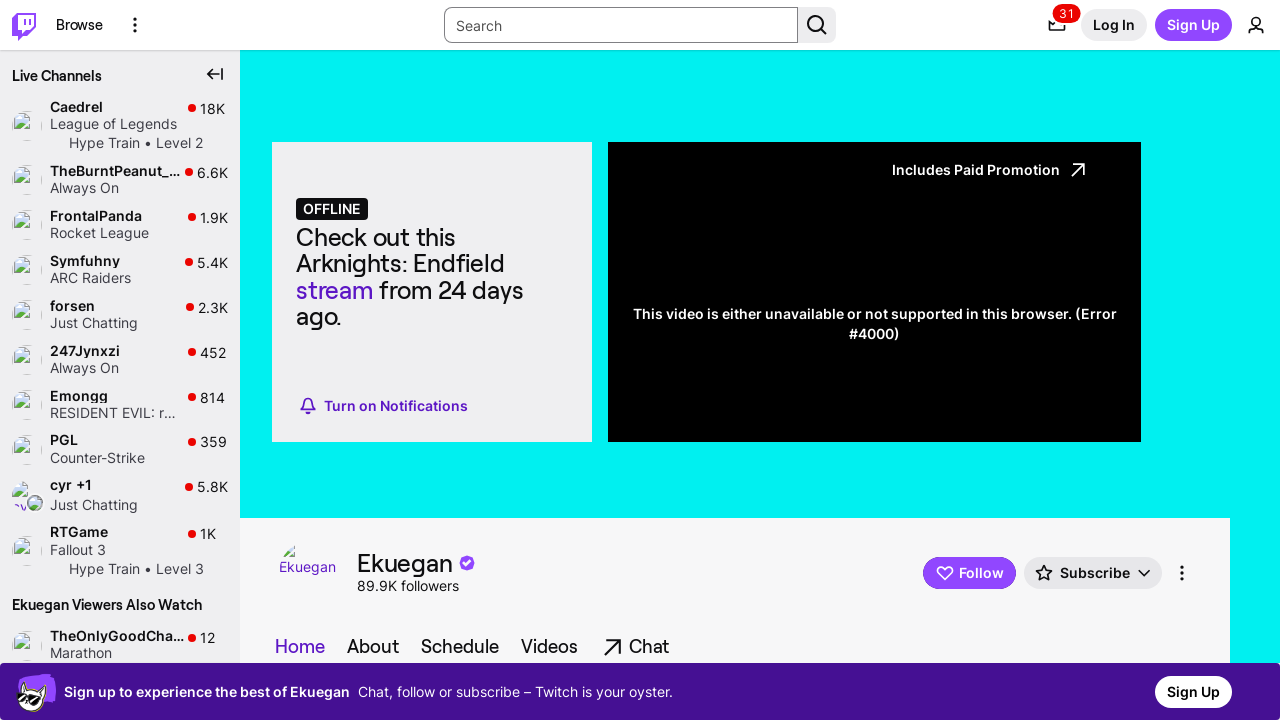

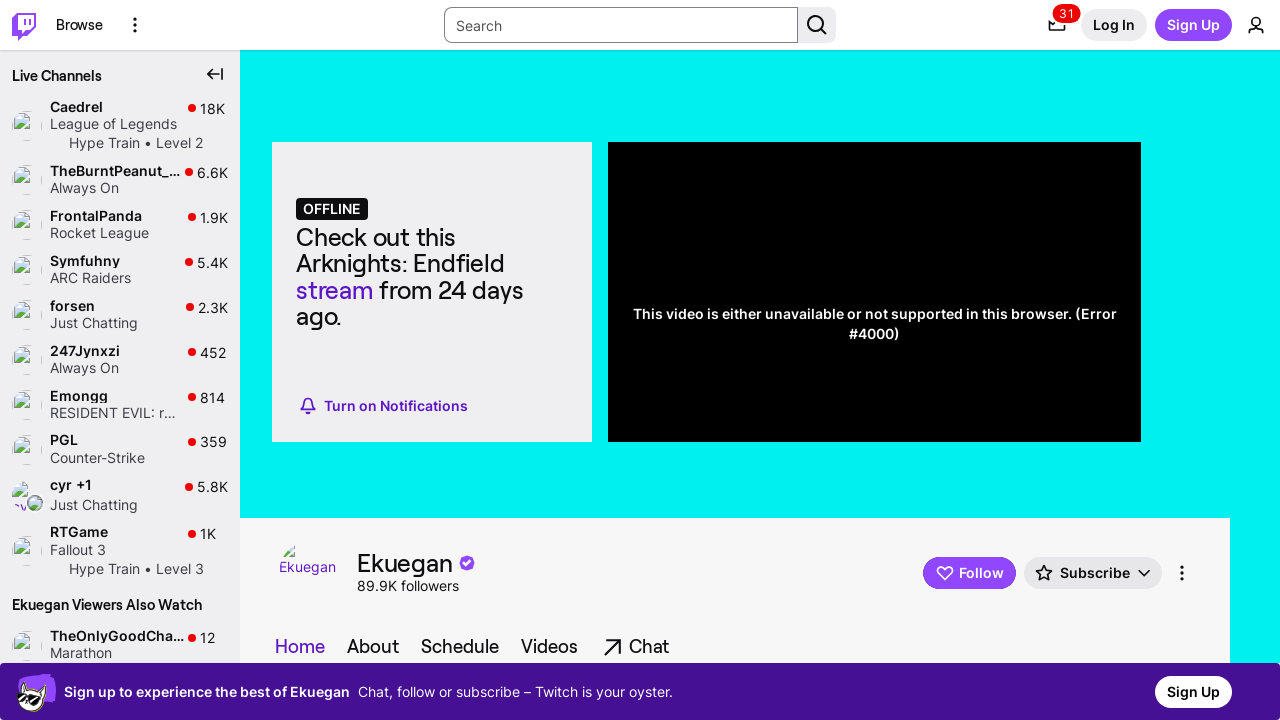